Tests drag and drop functionality by dragging element A to element B's position on a drag and drop demo page

Starting URL: http://the-internet.herokuapp.com/drag_and_drop

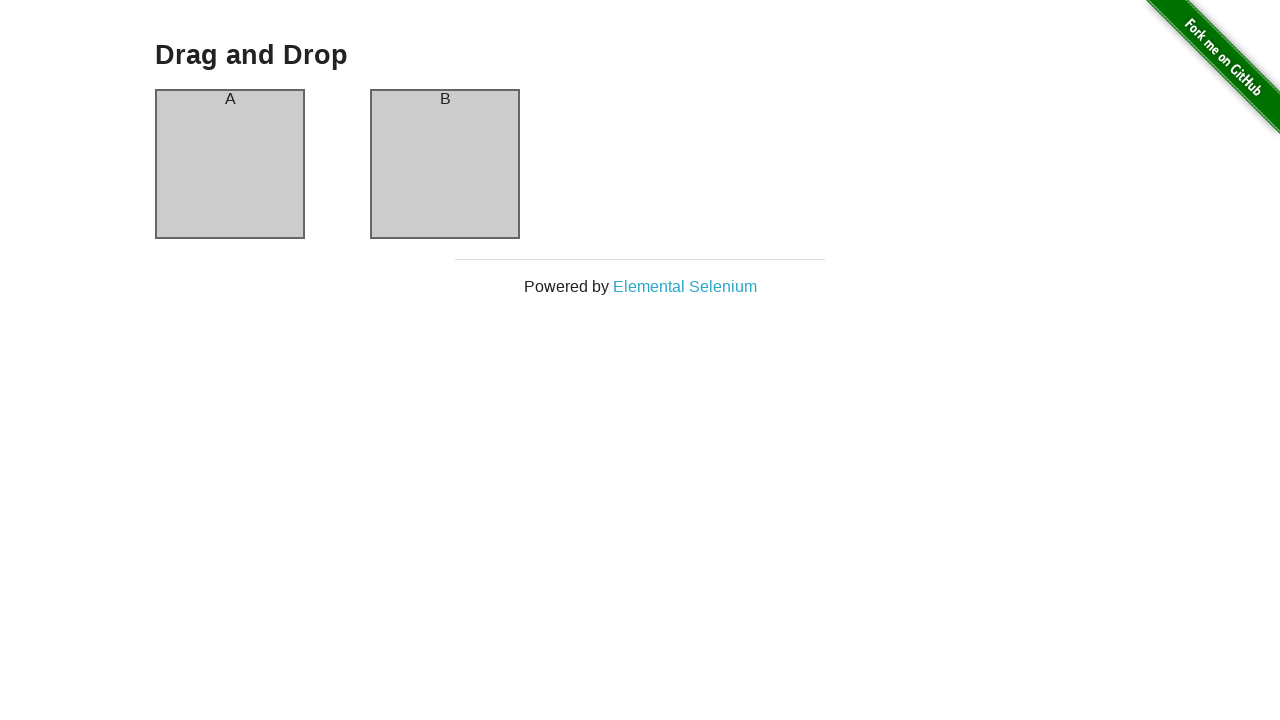

Located drag source element A
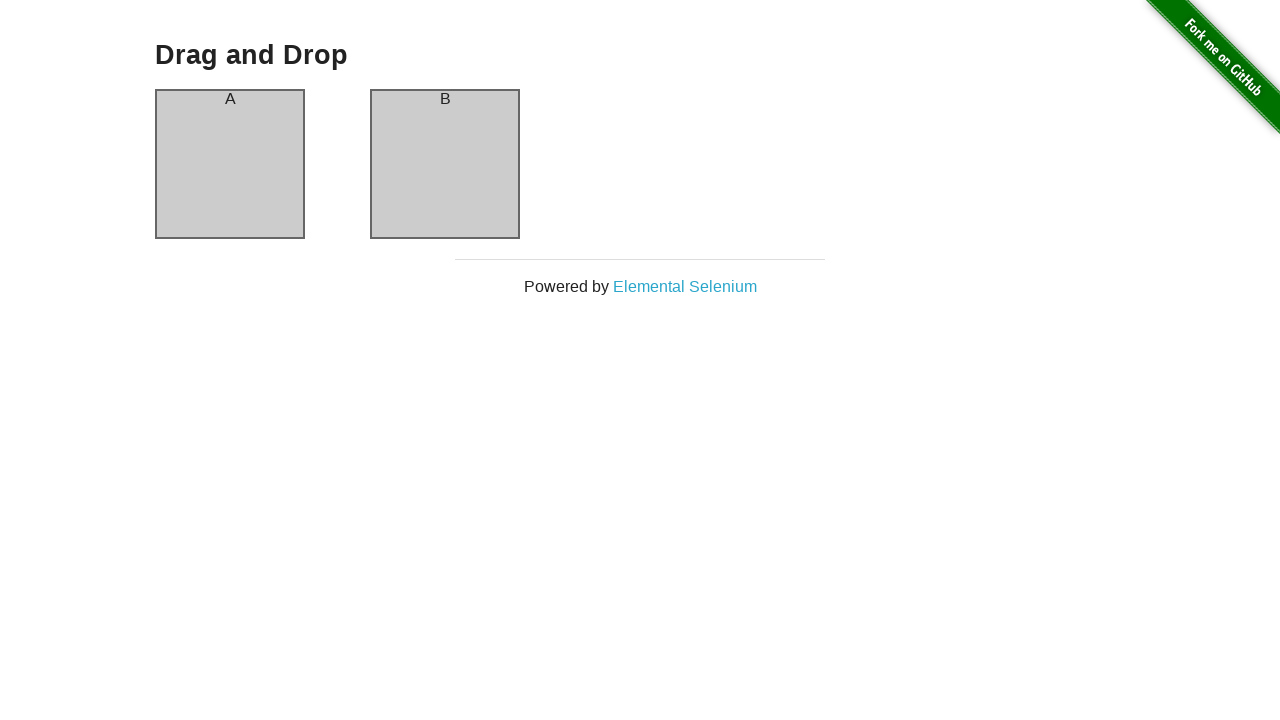

Located drop target element B
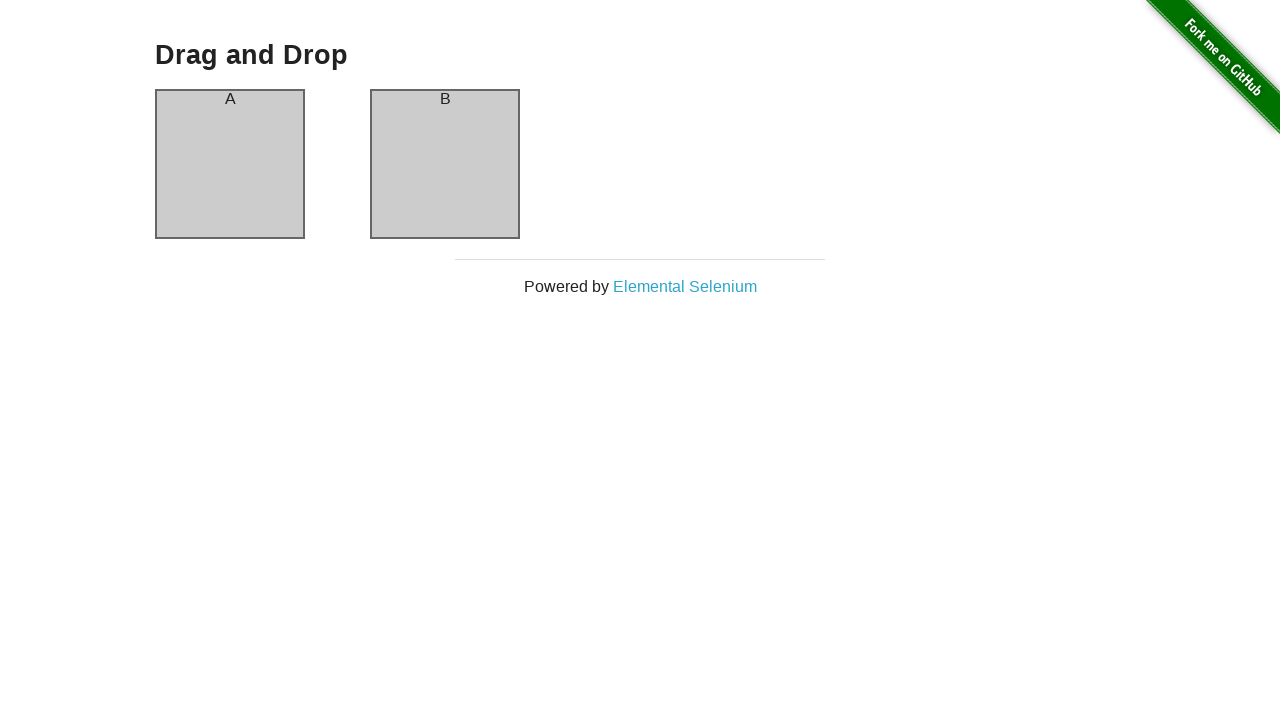

Dragged element A to element B's position at (445, 99)
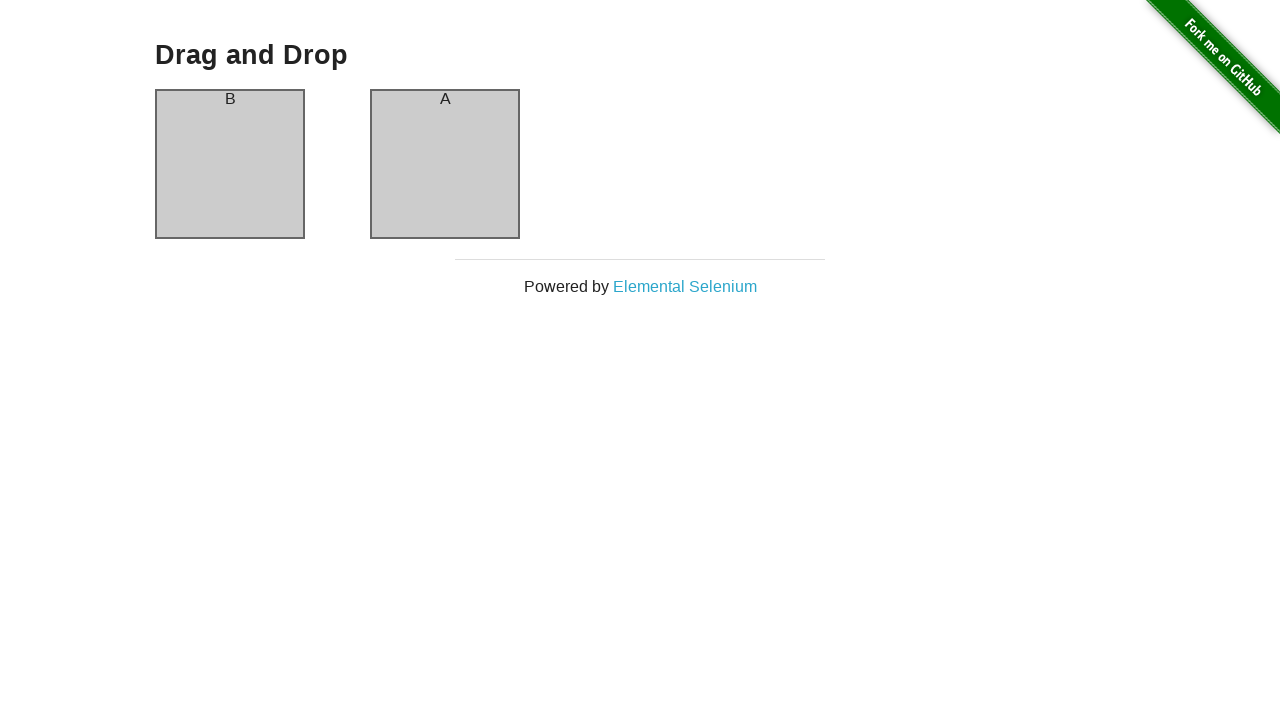

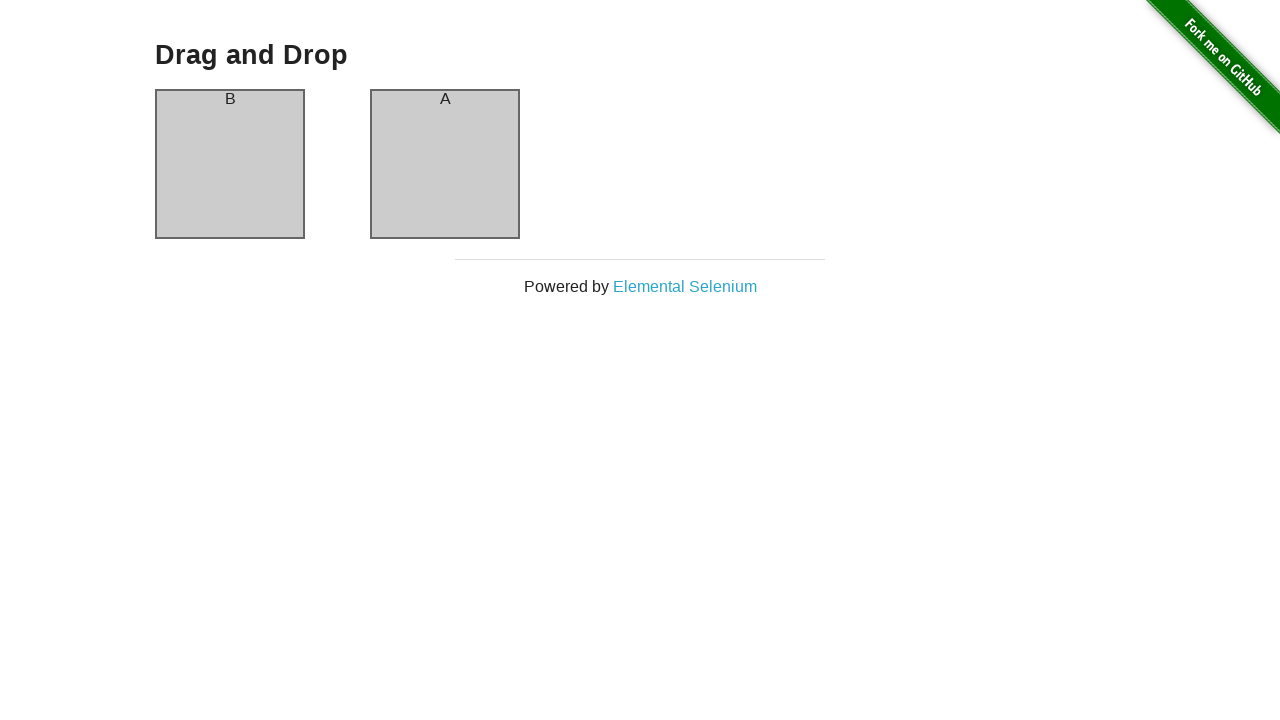